Tests checkbox functionality by verifying the initial state of checkboxes and clicking on the first checkbox to change its state

Starting URL: https://the-internet.herokuapp.com/checkboxes

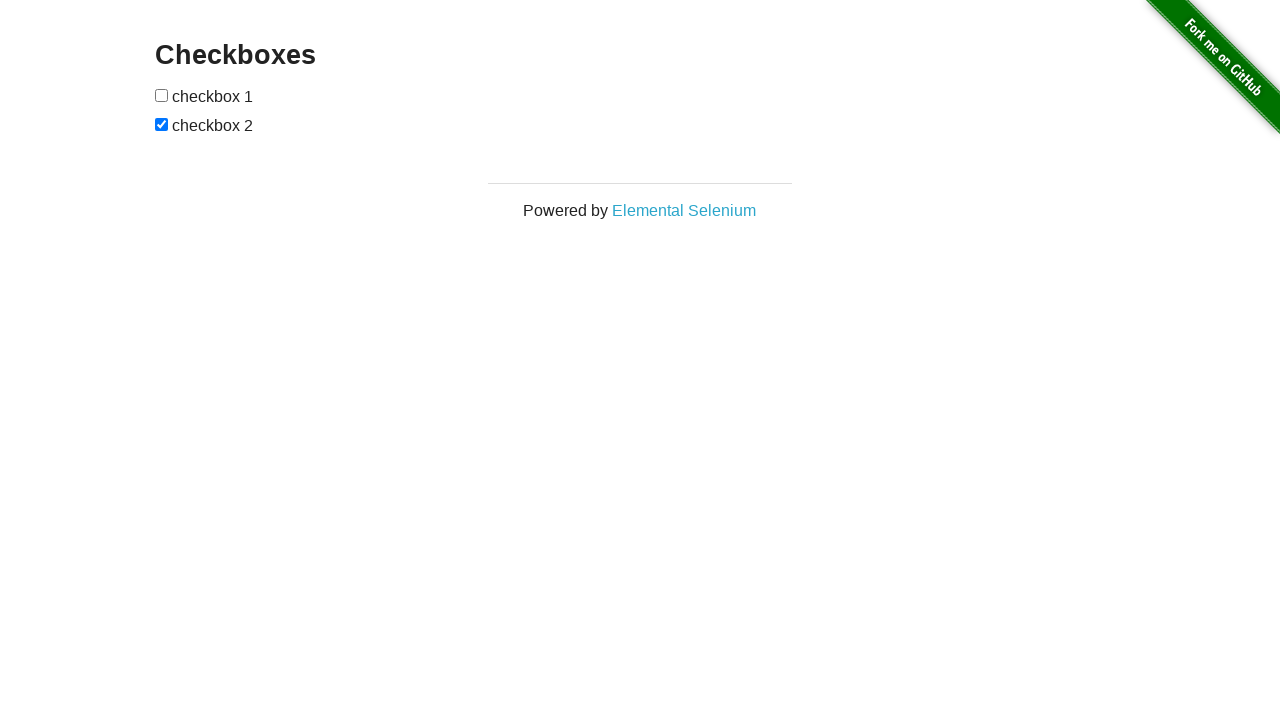

Located first checkbox element
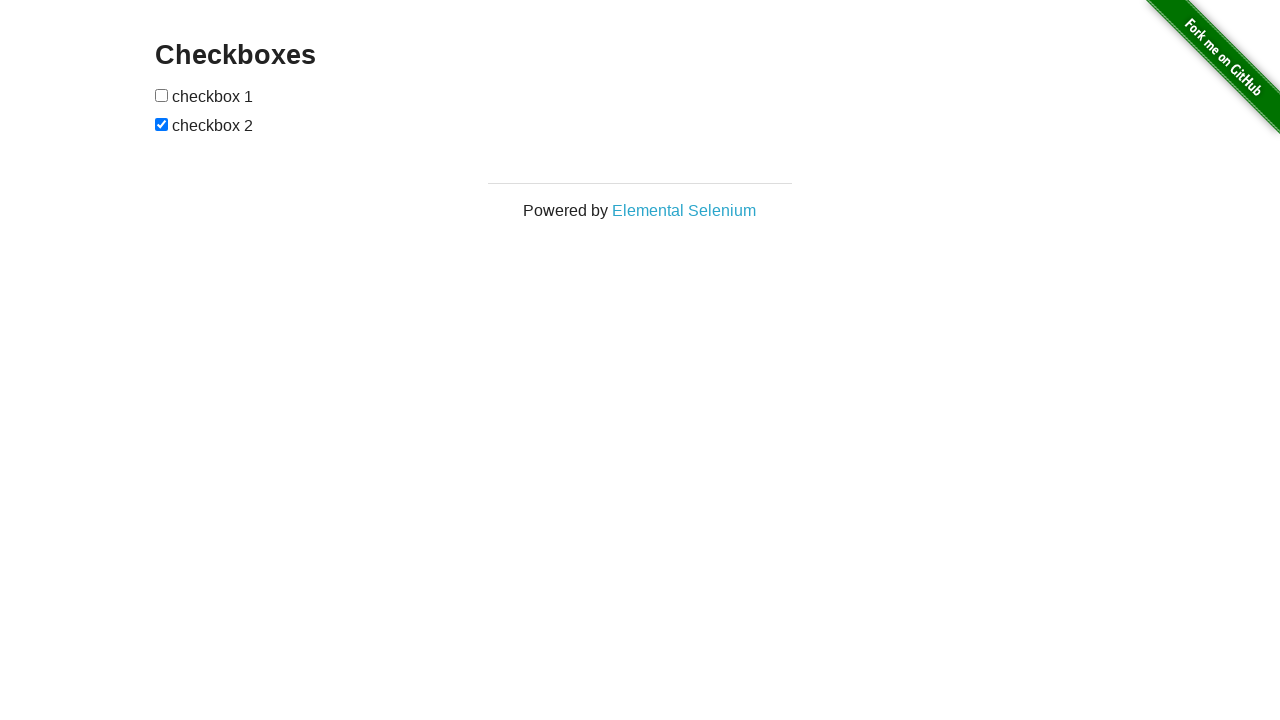

Located second checkbox element
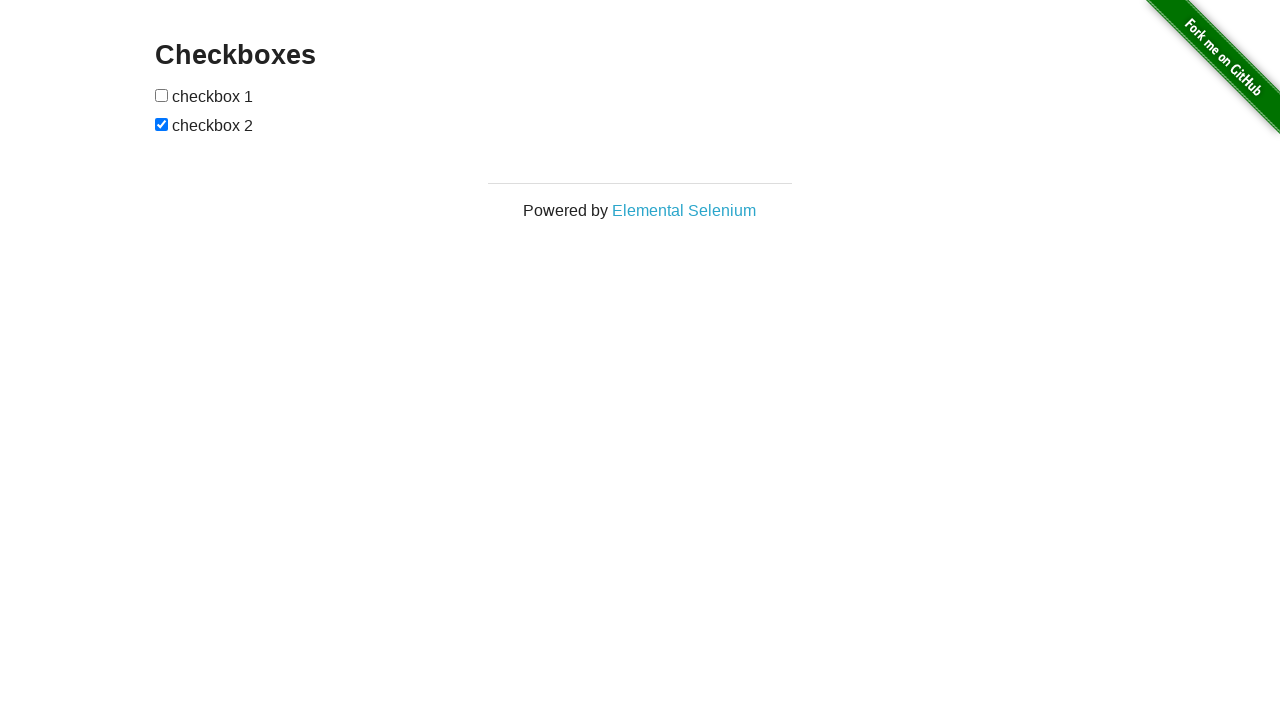

Verified checkbox 2 is initially checked
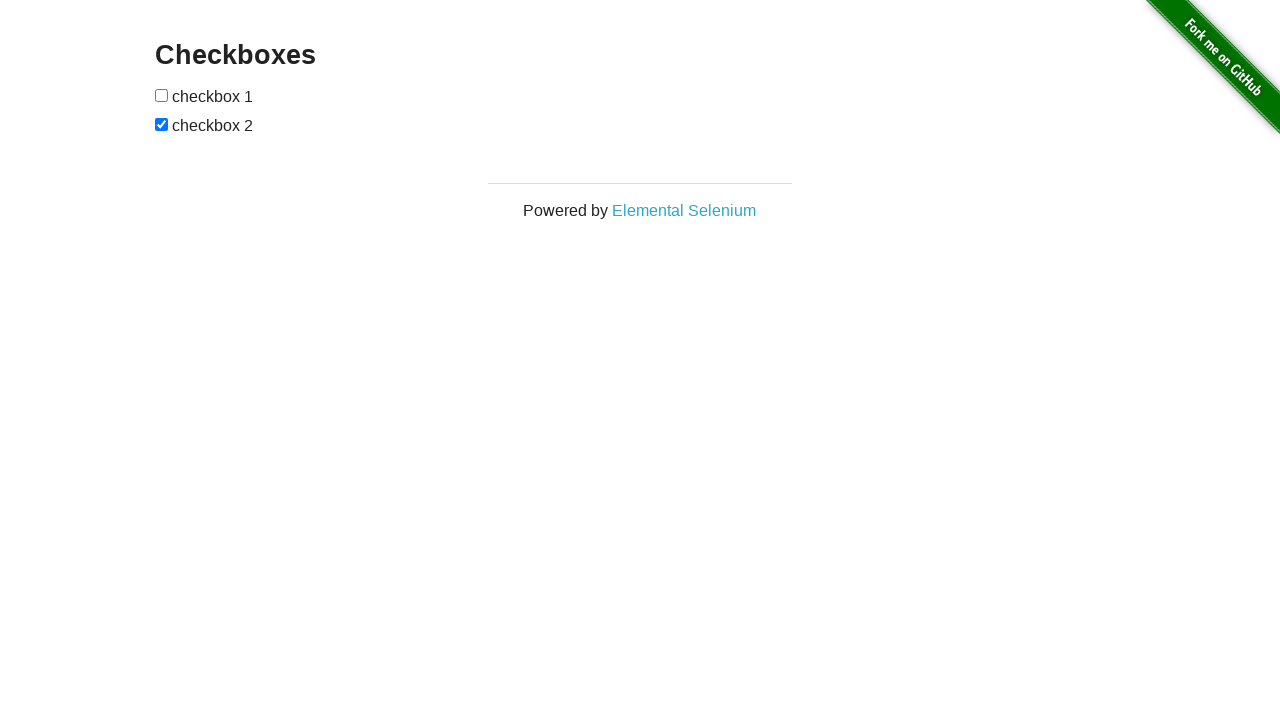

Clicked on checkbox 1 to change its state at (162, 95) on (//input[@type='checkbox'])[1]
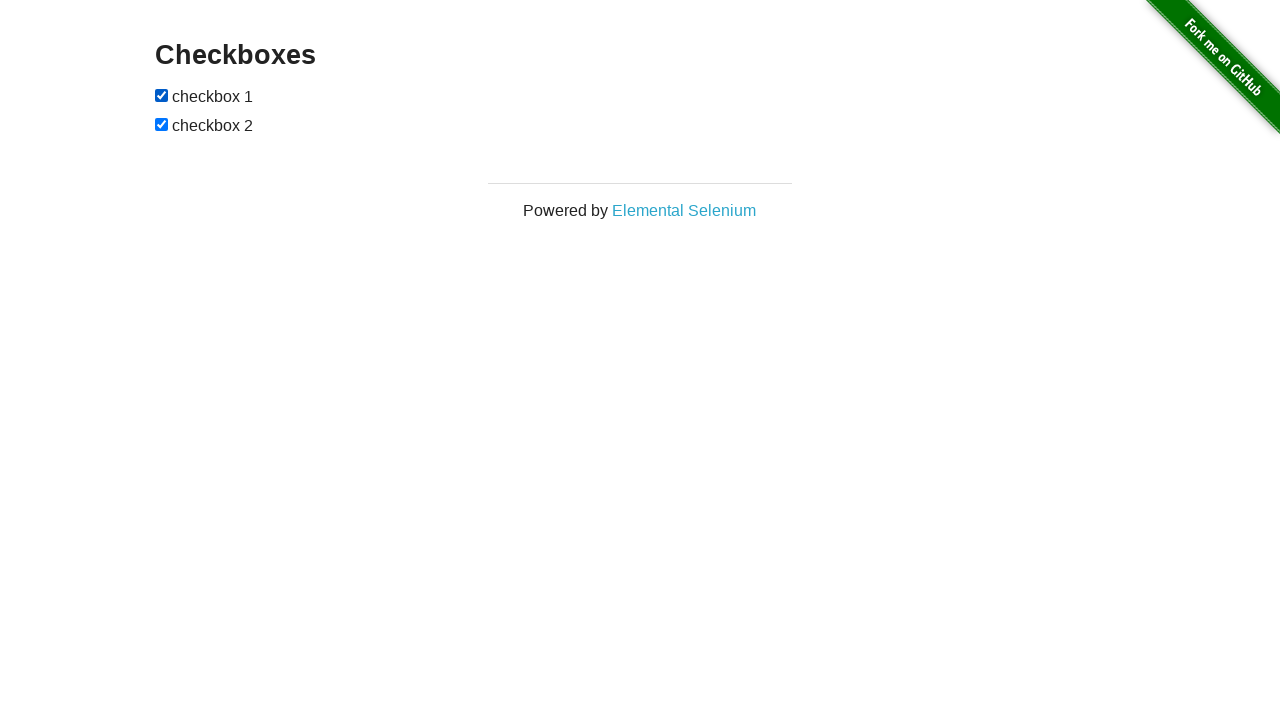

Verified checkbox 1 is now checked after clicking
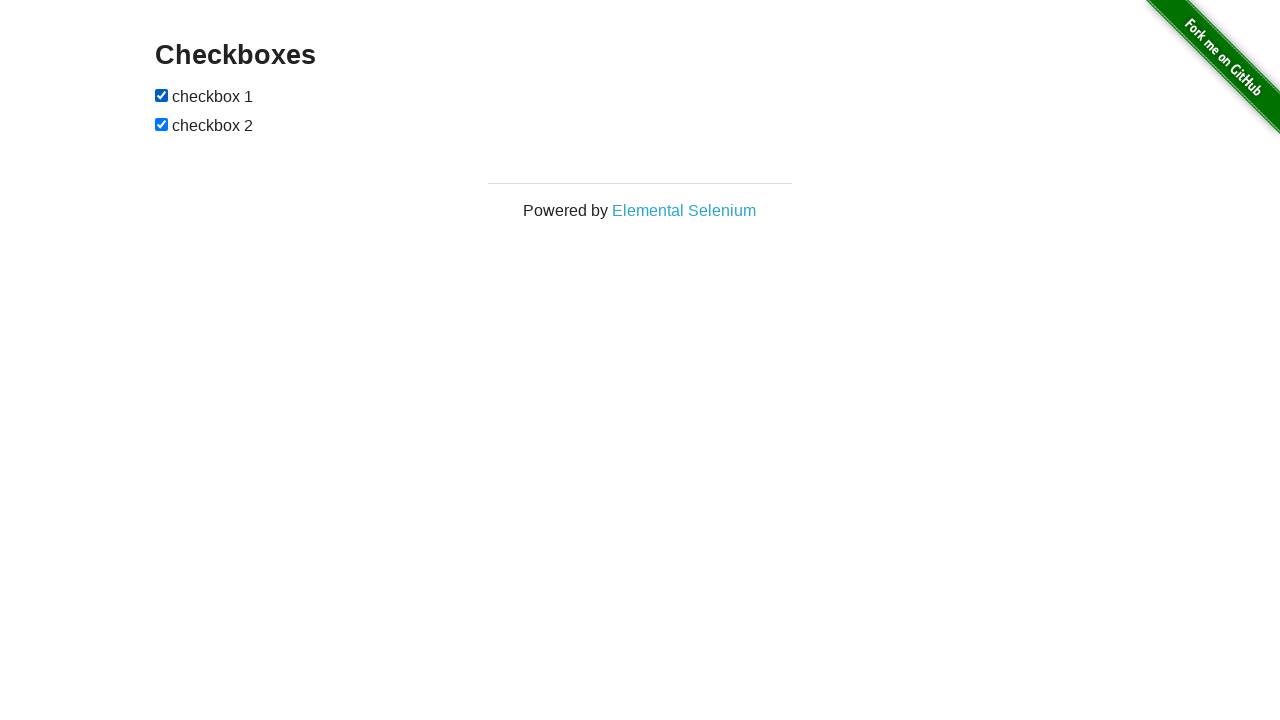

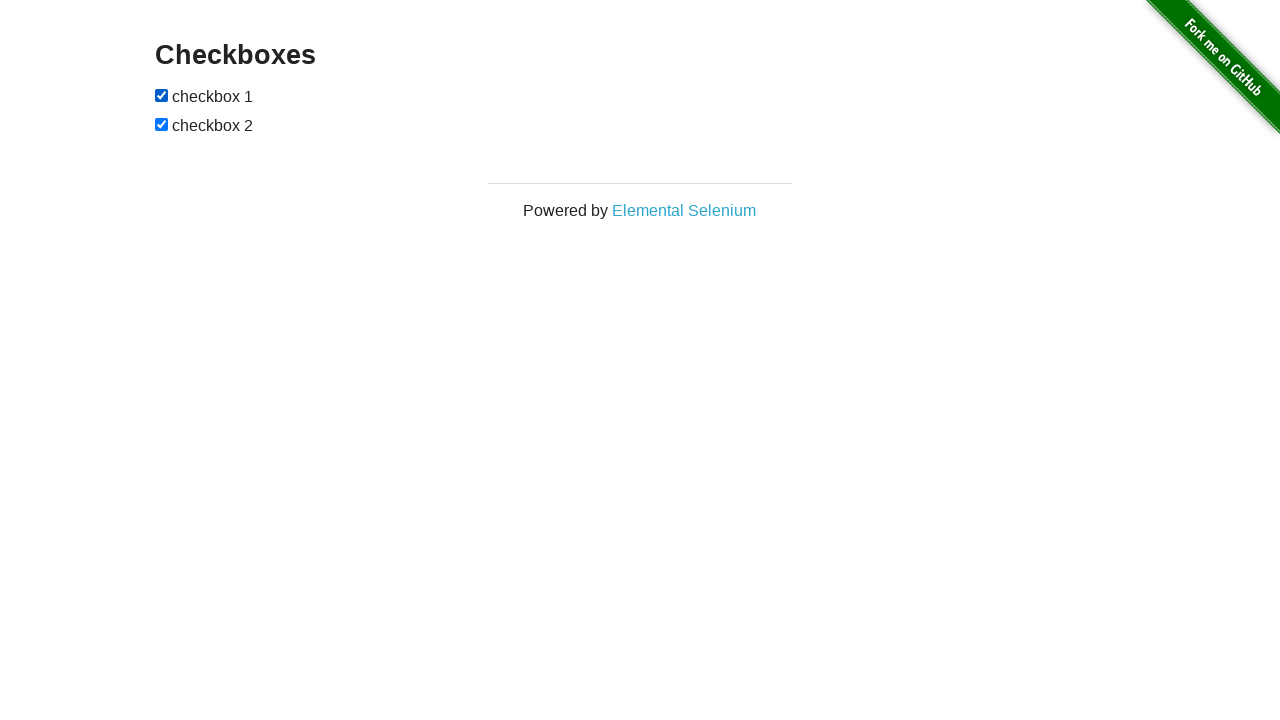